Tests element selection states by clicking radio buttons and checkboxes, then verifying their selected/deselected states

Starting URL: https://automationfc.github.io/basic-form/index.html

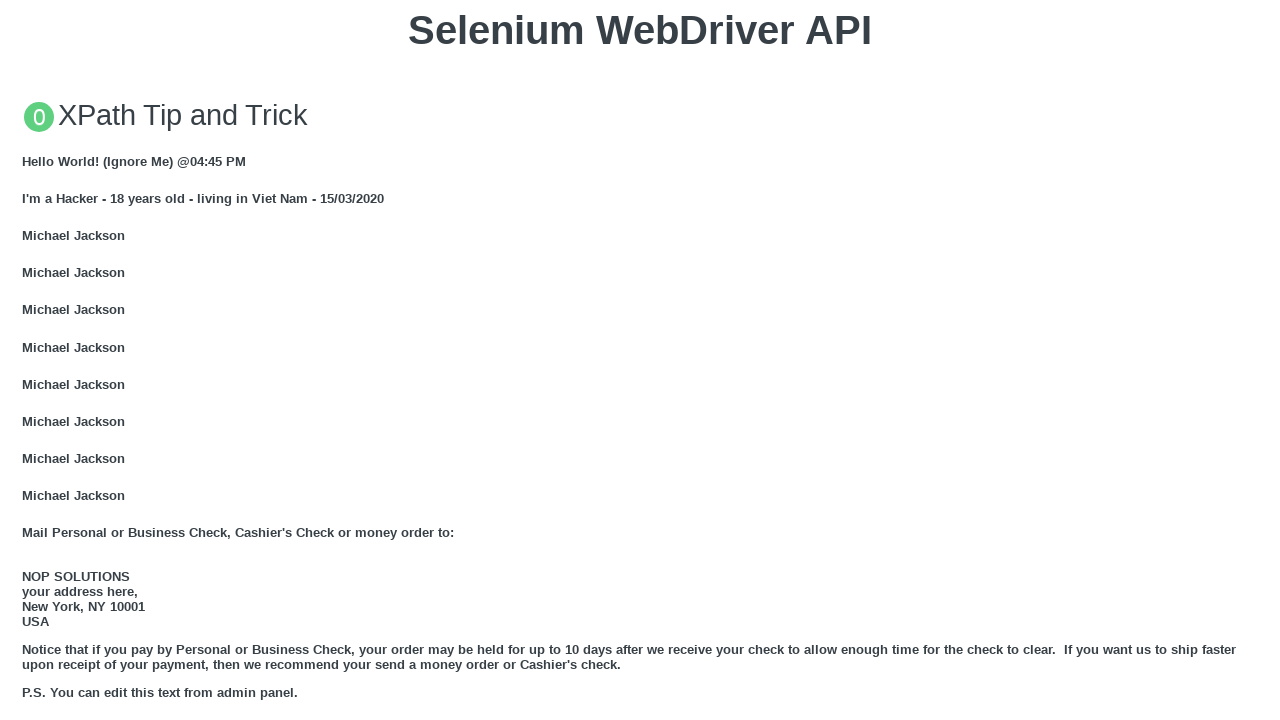

Navigated to basic form page
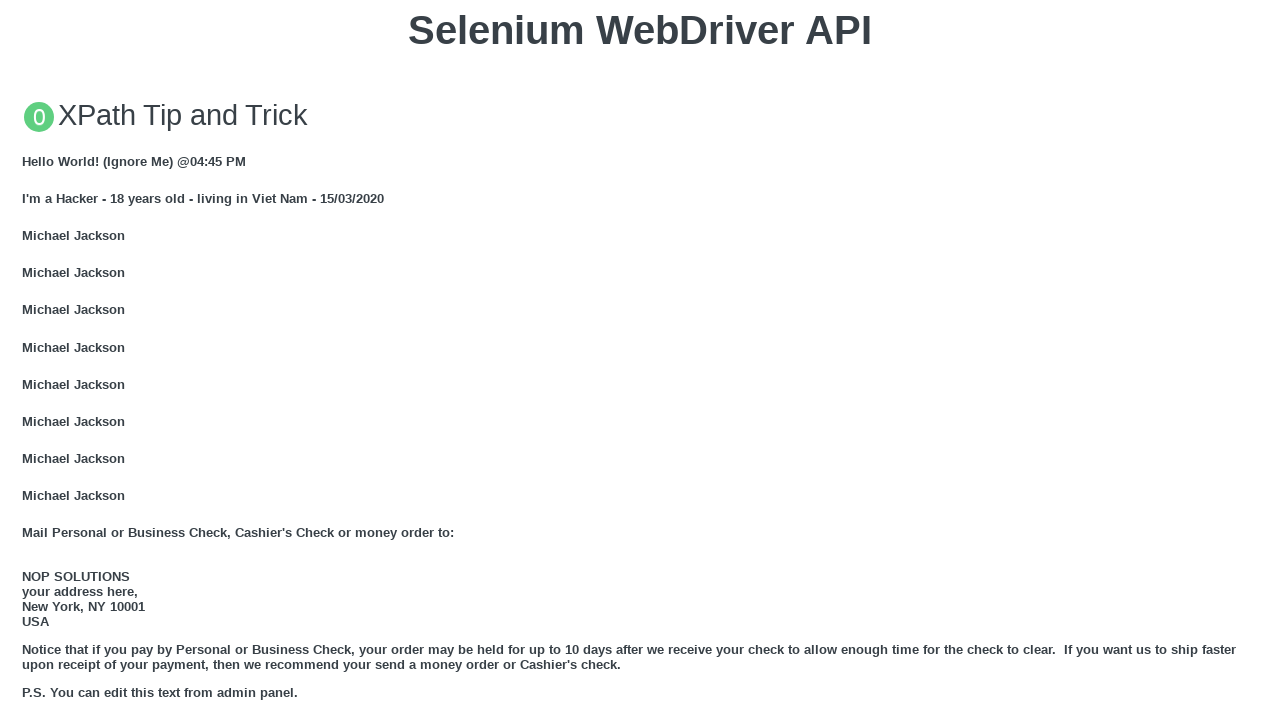

Clicked on Under 18 radio button at (28, 360) on xpath=//input[@id='under_18']
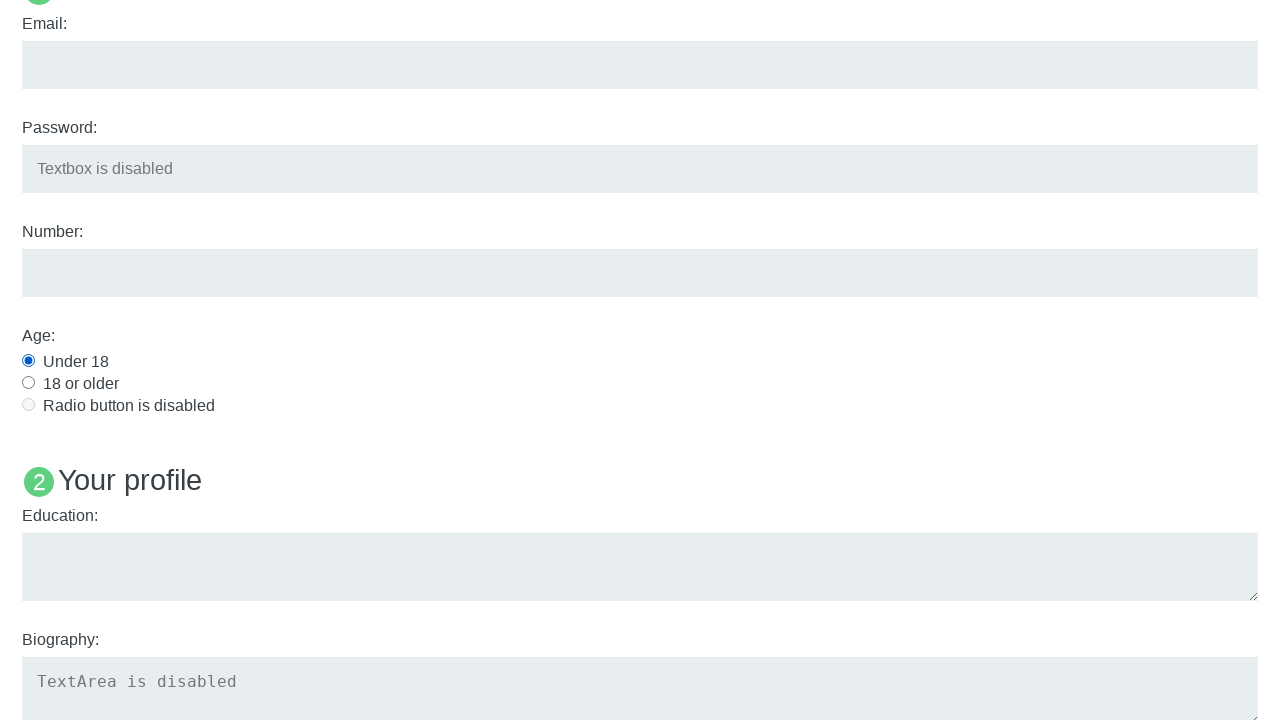

Clicked on Java checkbox at (28, 361) on xpath=//input[@id='java']
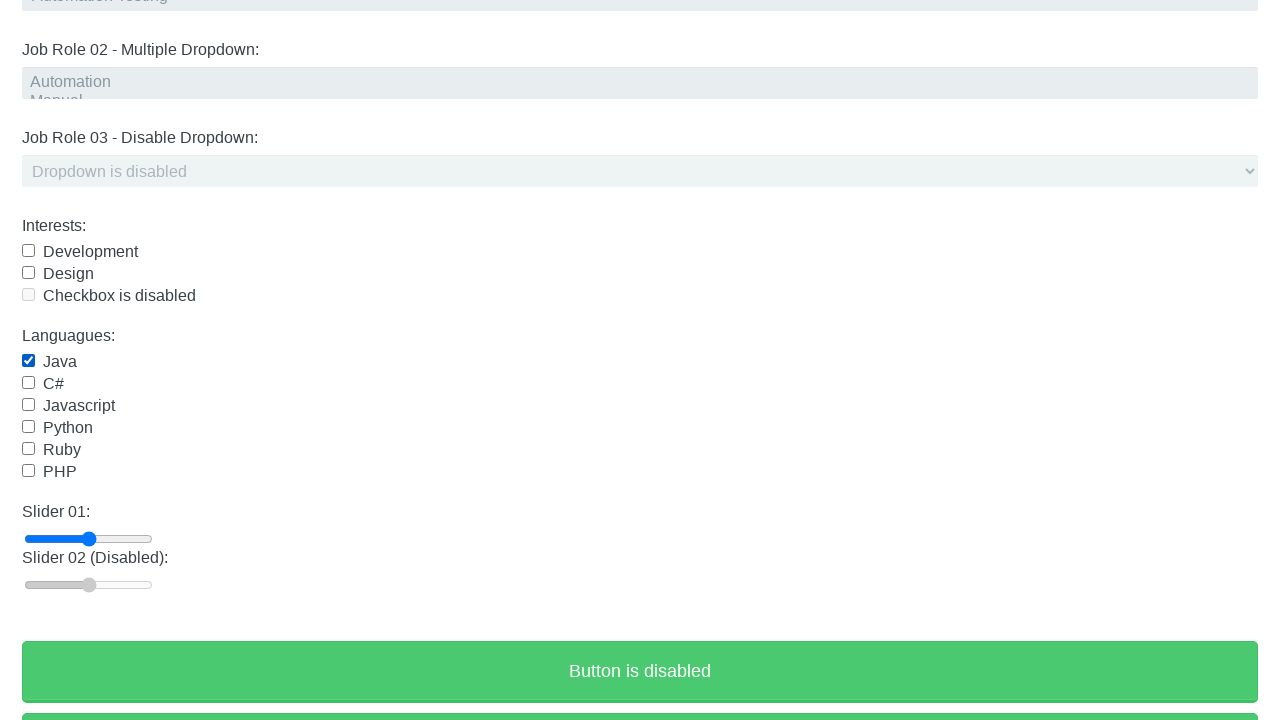

Verified Under 18 radio button is selected
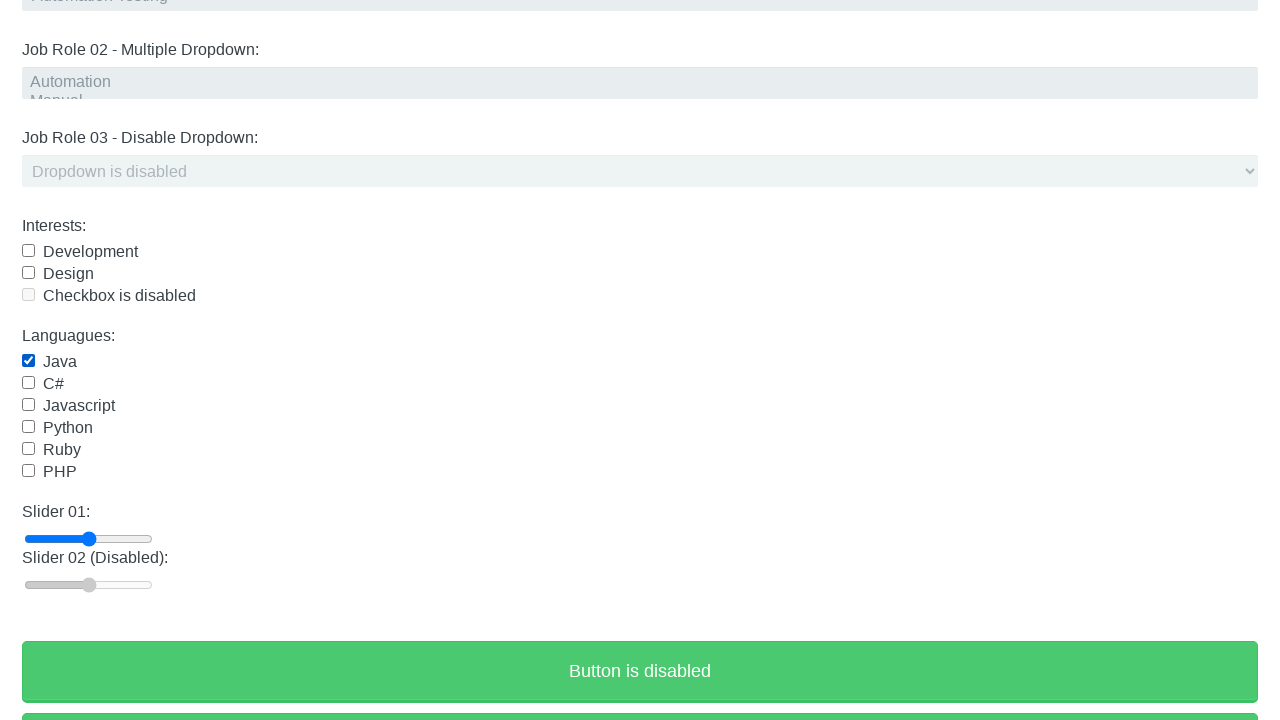

Verified Java checkbox is selected
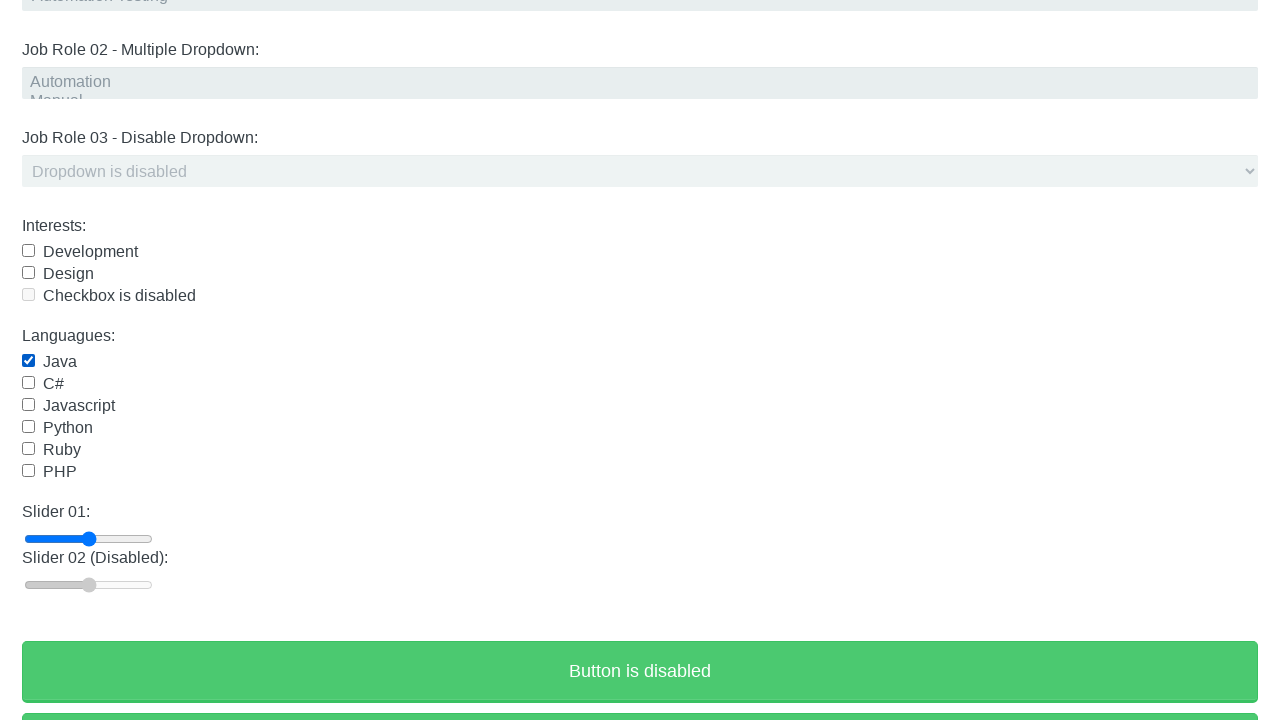

Clicked on Java checkbox to deselect it at (28, 361) on xpath=//input[@id='java']
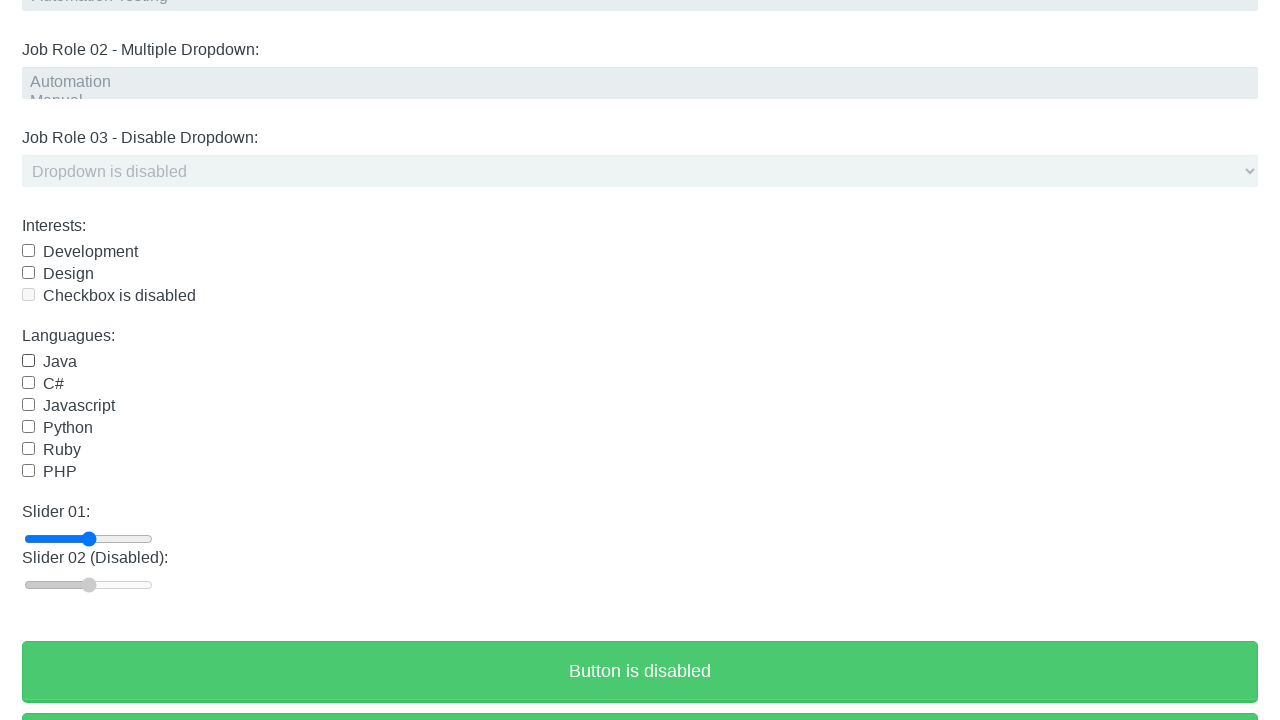

Verified Java checkbox is now deselected
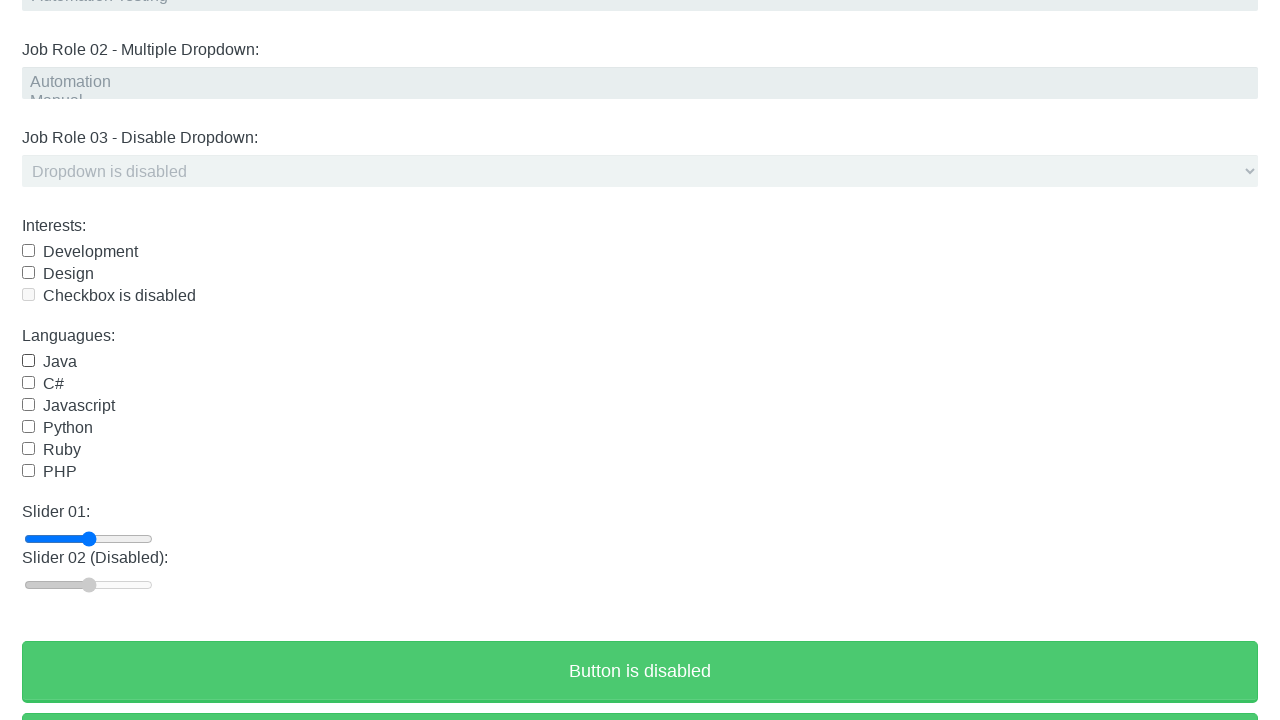

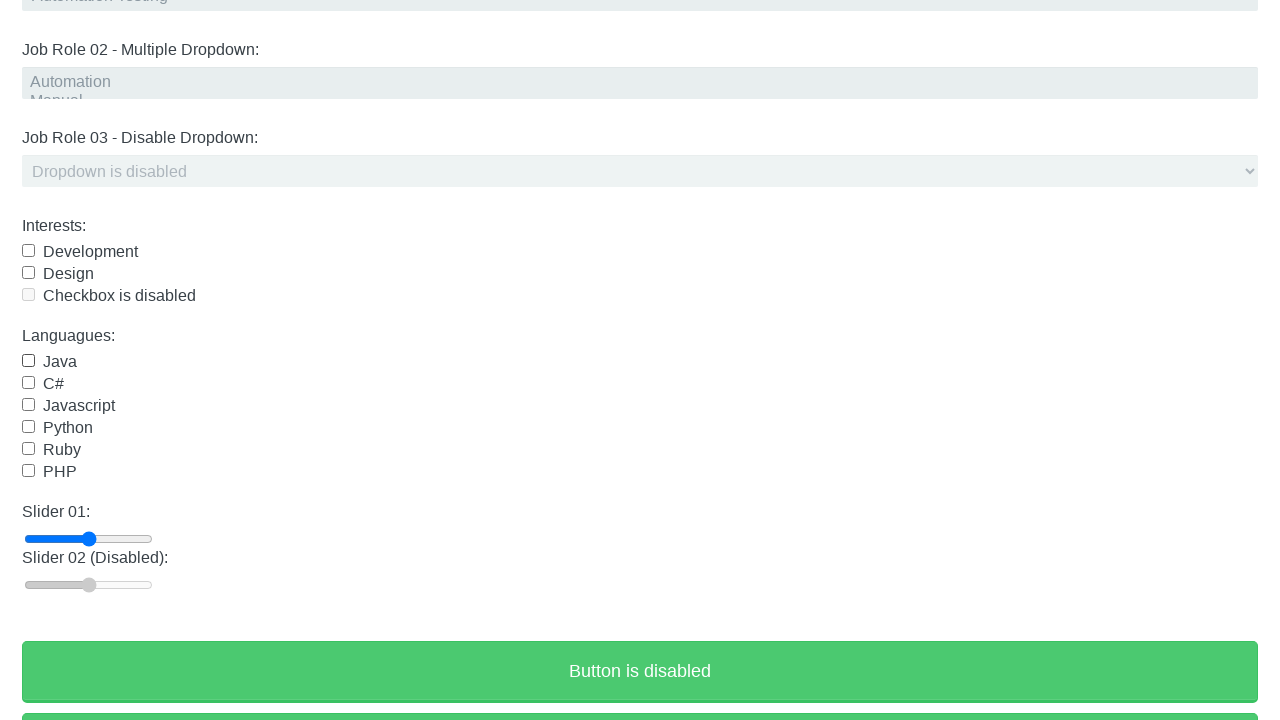